Tests scrolling functionality by scrolling to form fields that are below the initial viewport and filling them with data

Starting URL: https://formy-project.herokuapp.com/scroll

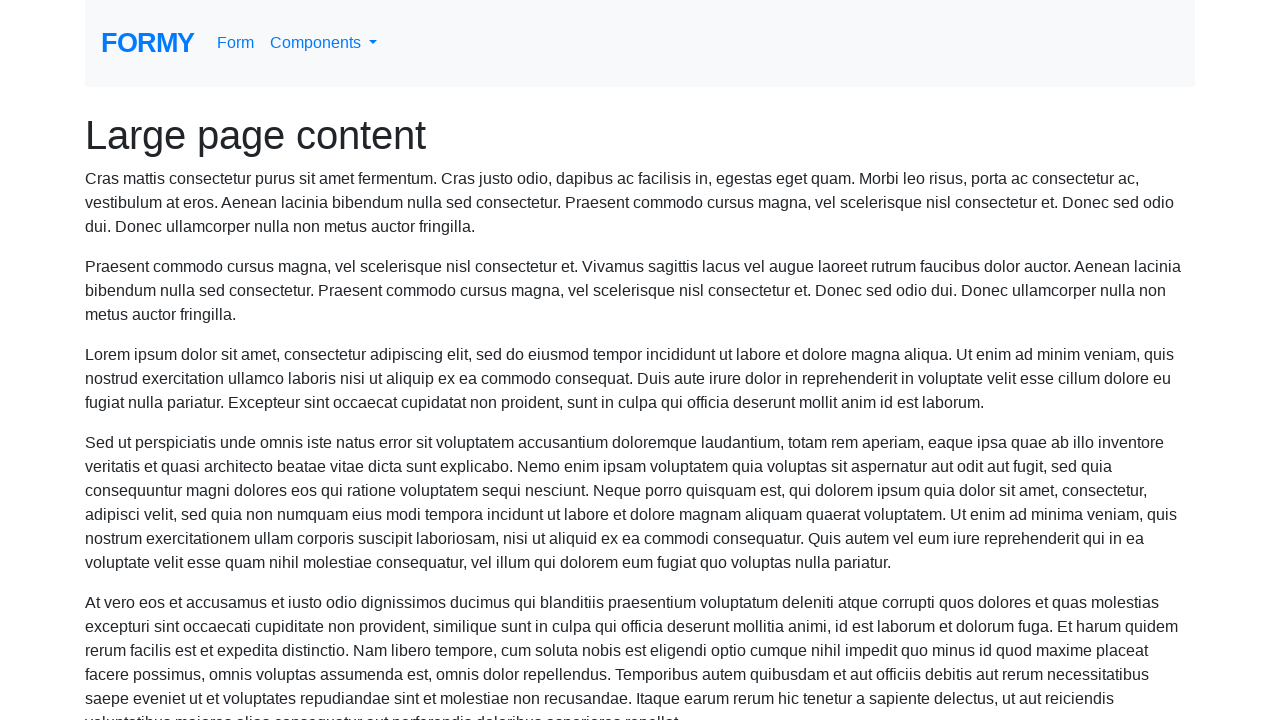

Scrolled to name field that was below initial viewport
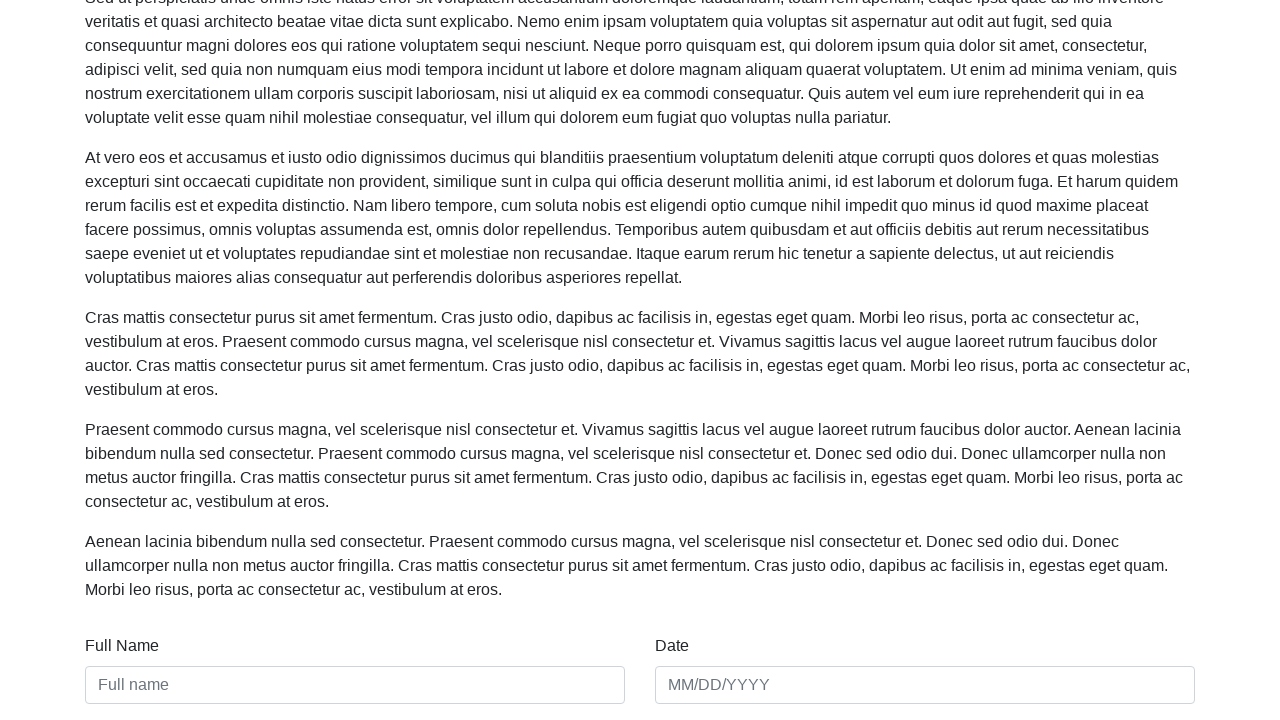

Filled name field with 'Henil Patel' on #name
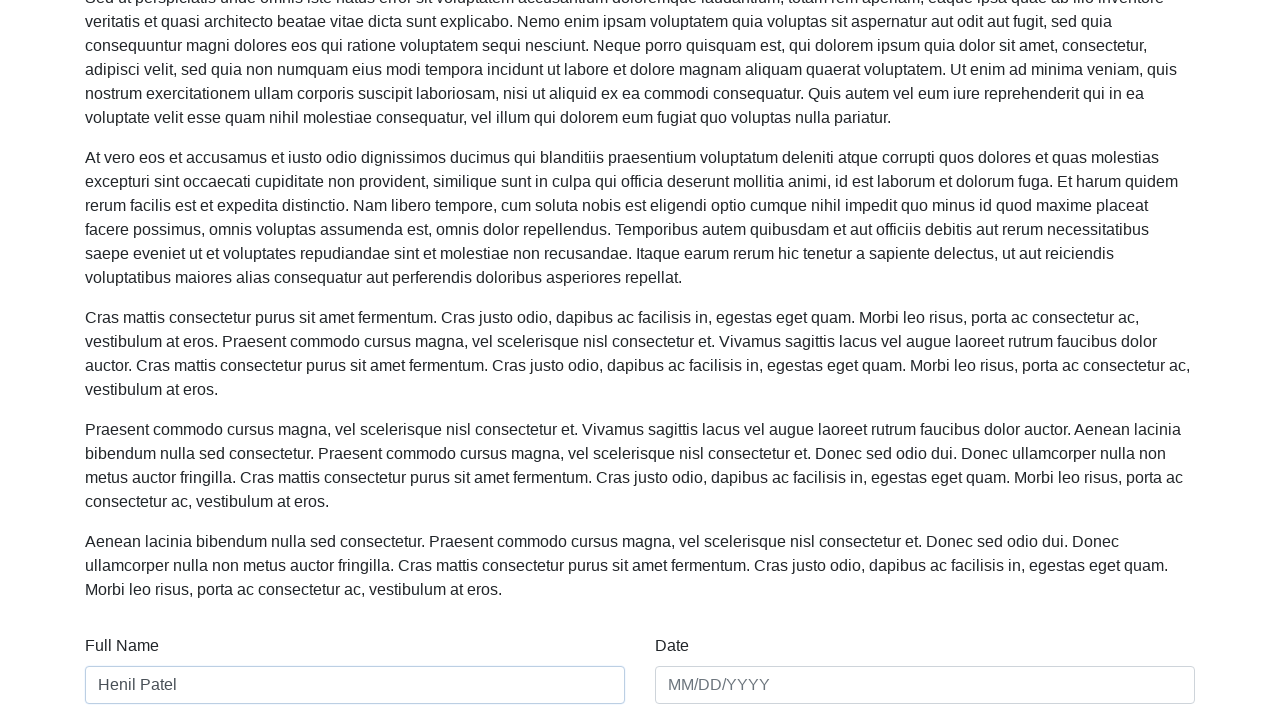

Filled date field with '01/01/2025' on #date
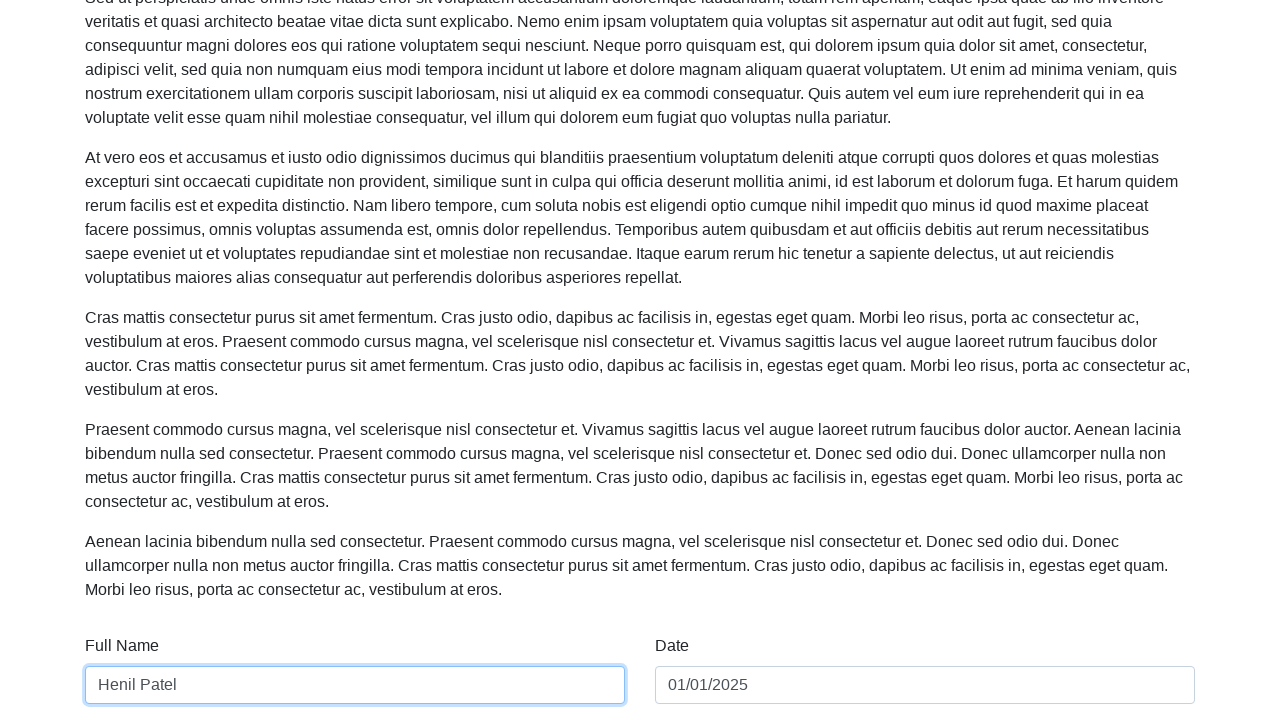

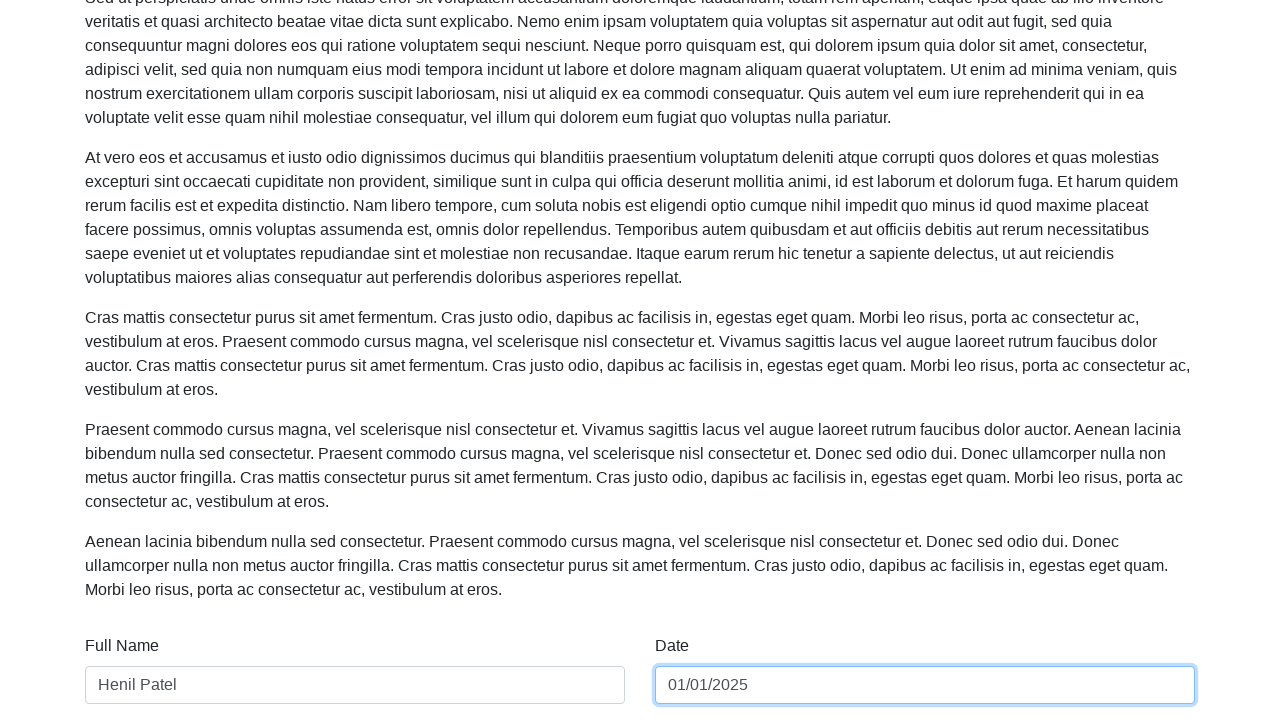